Navigates to file download page and verifies download links are present

Starting URL: https://the-internet.herokuapp.com/

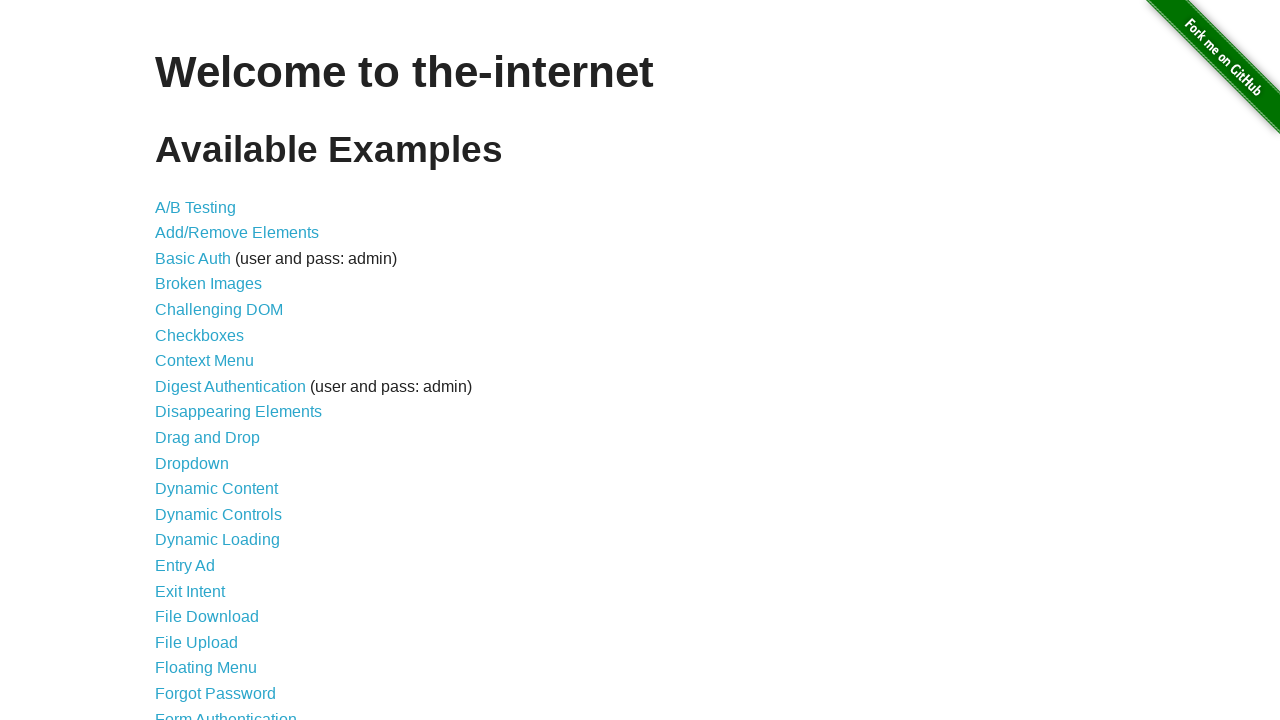

Clicked on File Download link at (207, 617) on xpath=//a[@href='/download']
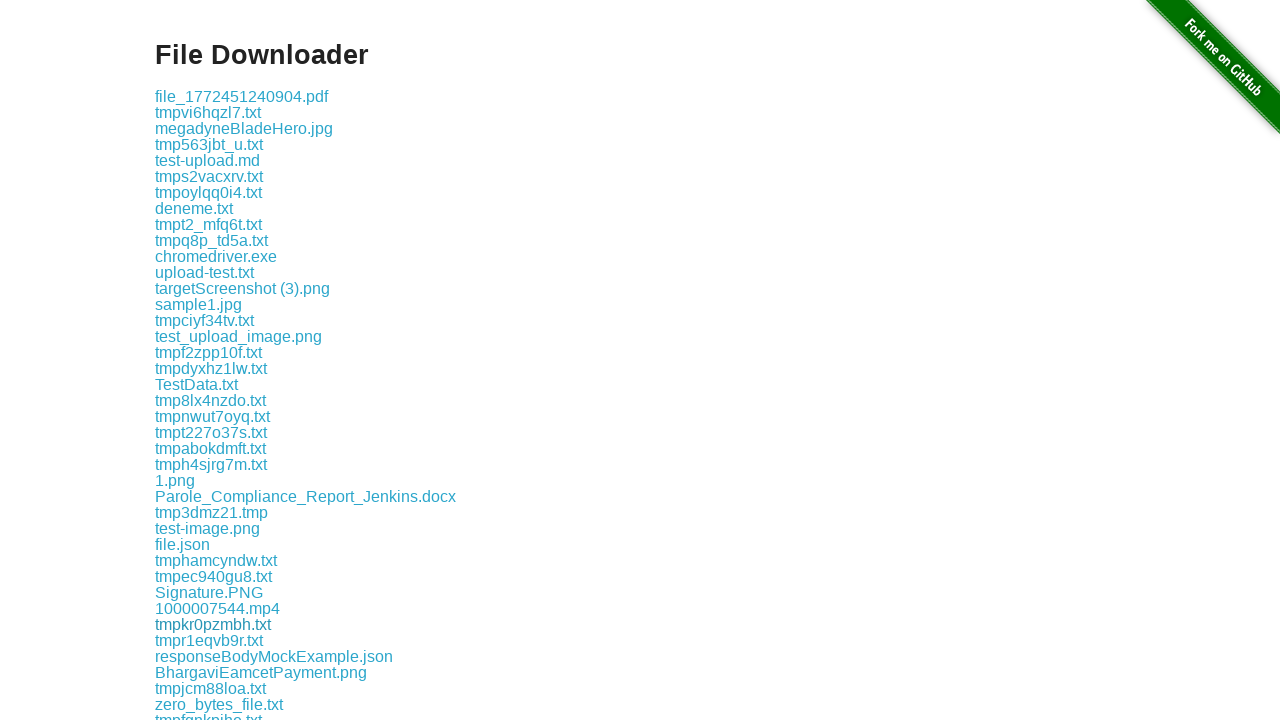

Download links loaded on file download page
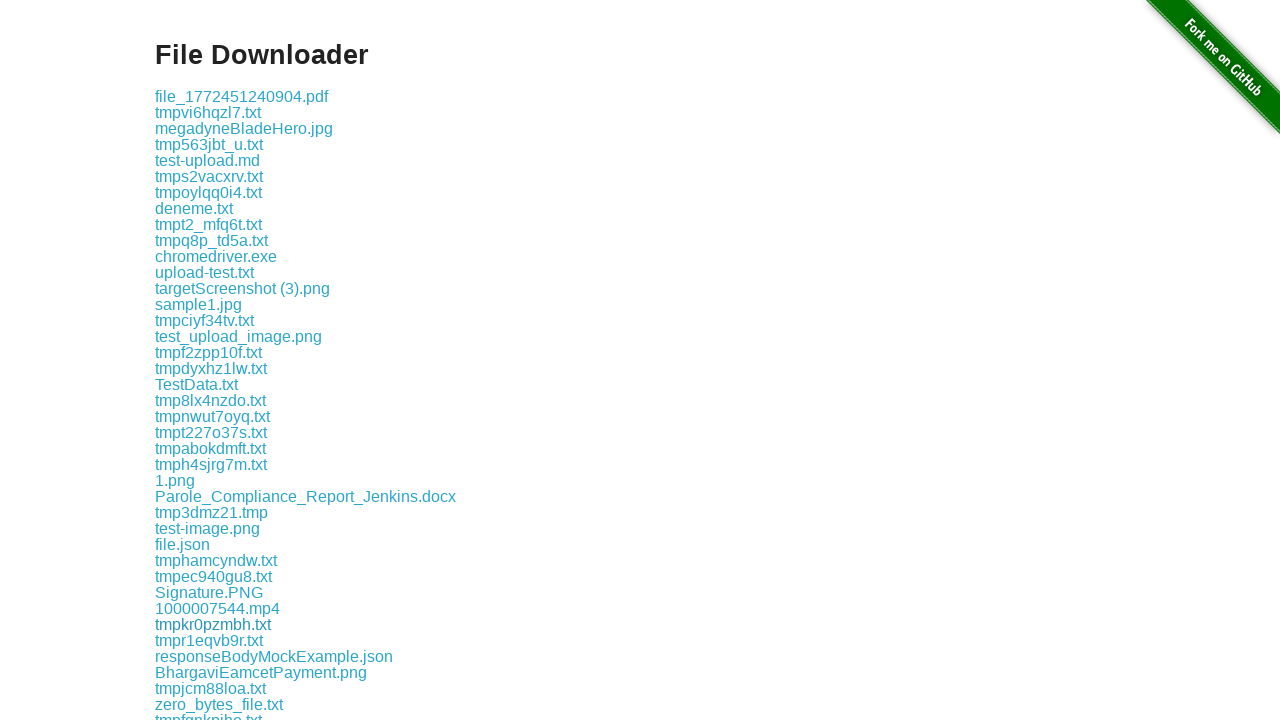

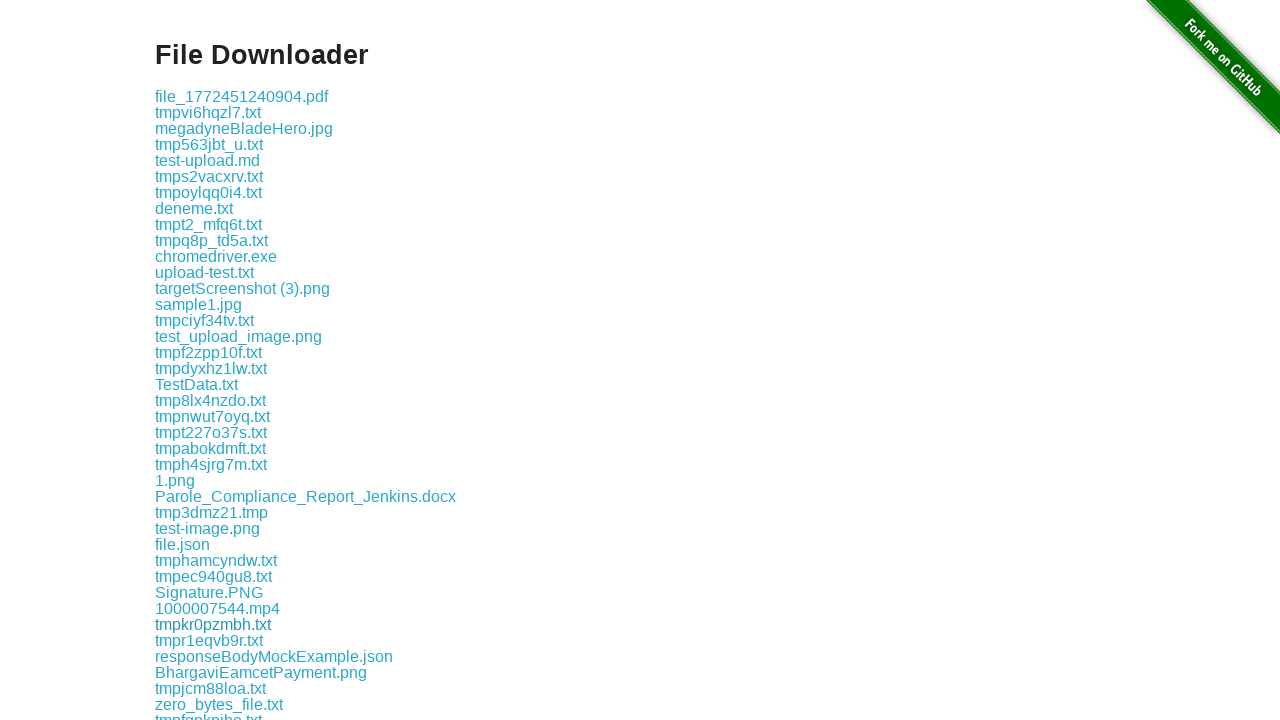